Tests mouse hover functionality by hovering over element and clicking the Top option

Starting URL: https://rahulshettyacademy.com/AutomationPractice/

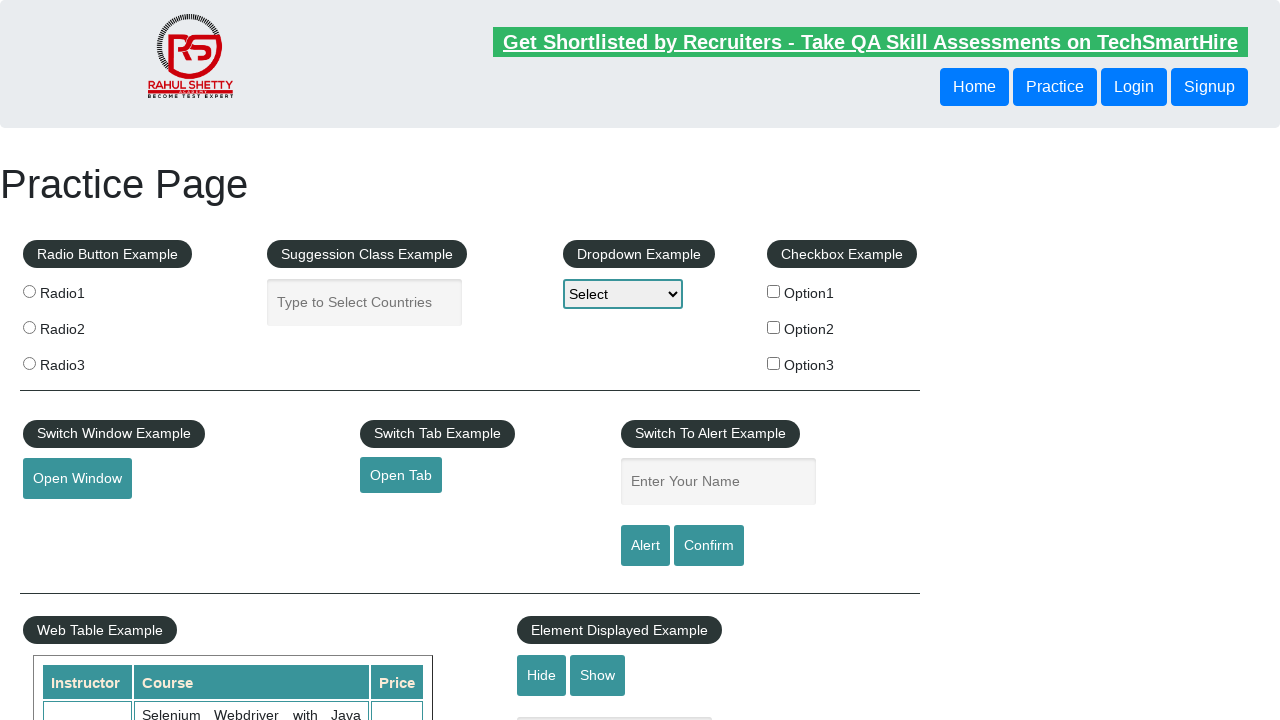

Scrolled down 1100px to reach mouse hover section
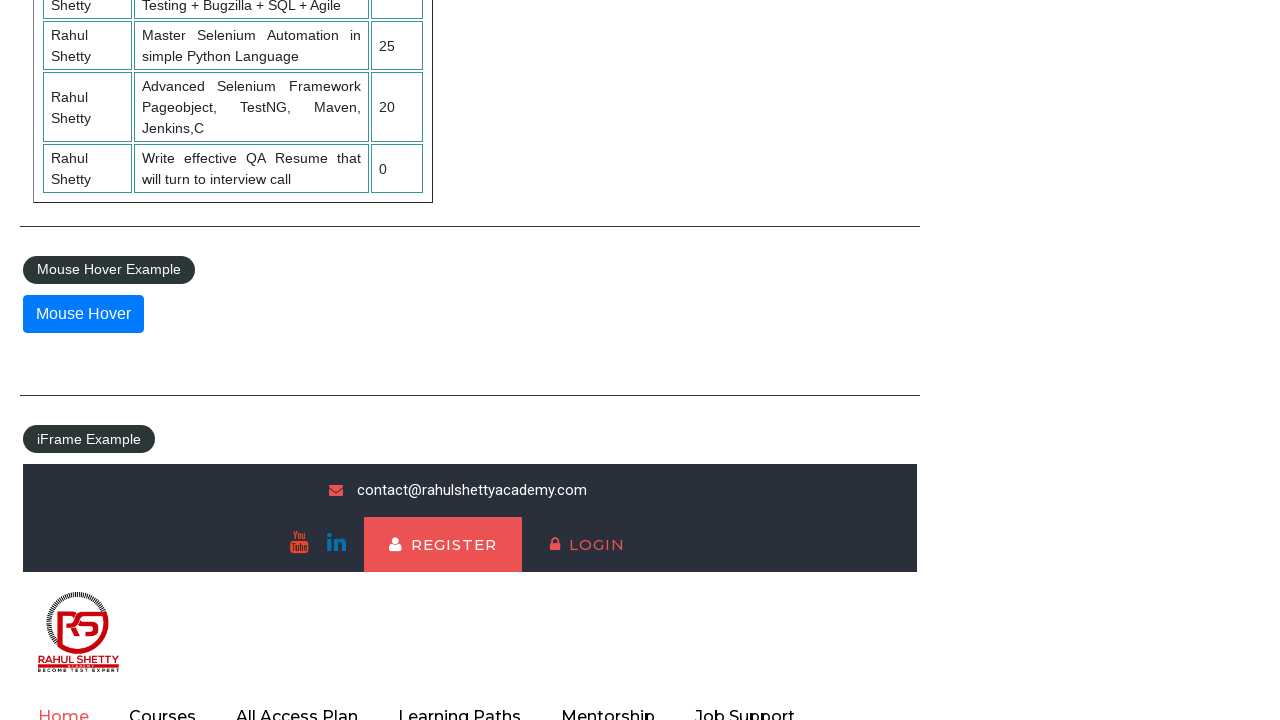

Hovered over the mouse hover button element at (83, 314) on #mousehover
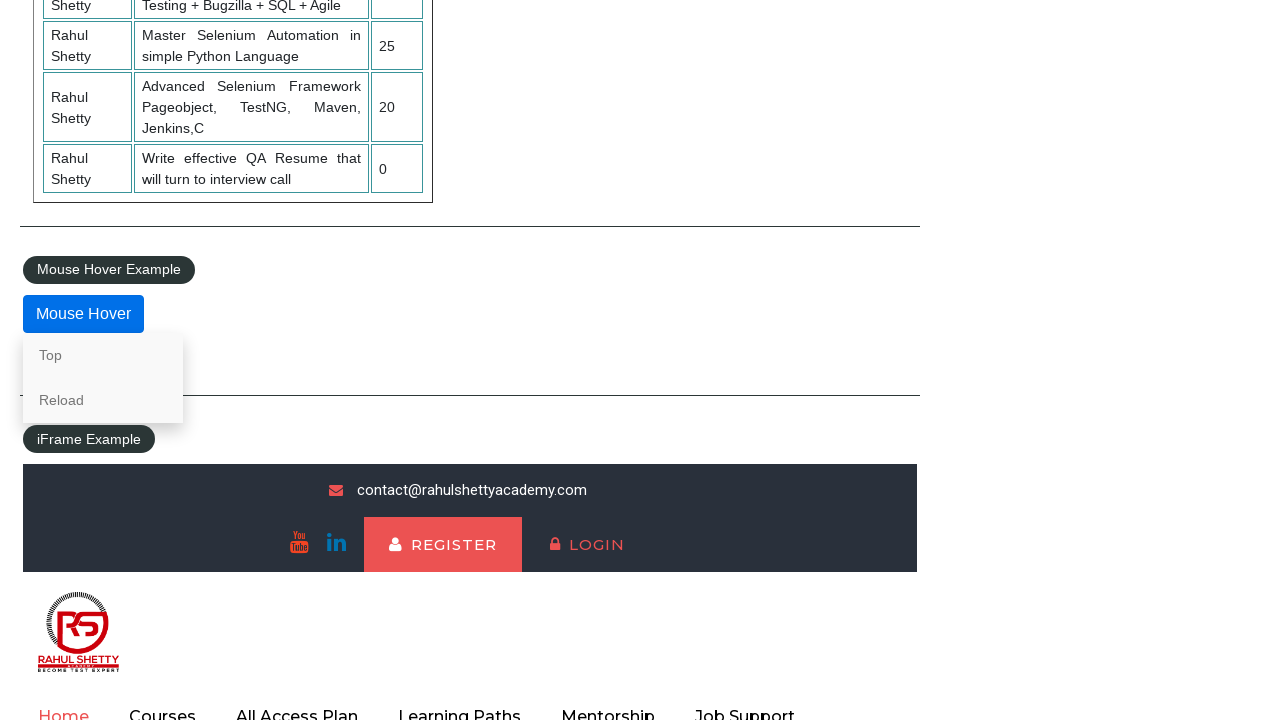

Clicked on the 'Top' option from the hover menu at (103, 355) on a:has-text('Top') >> nth=0
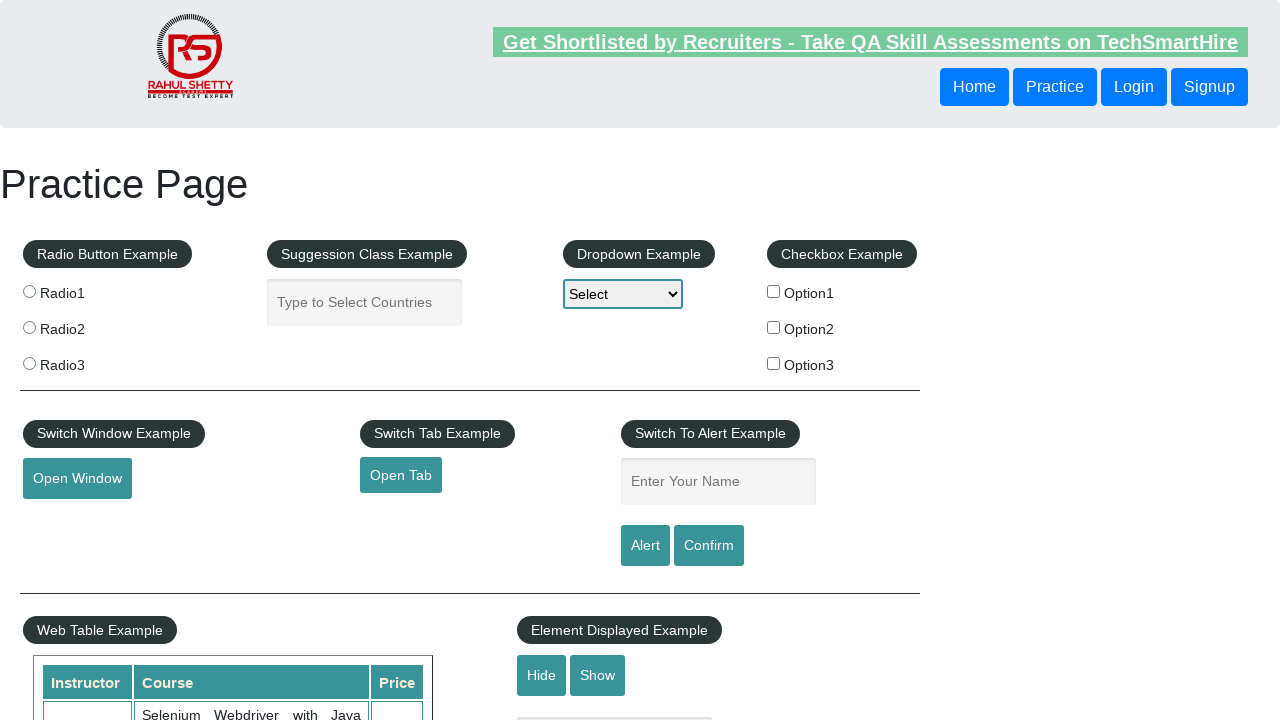

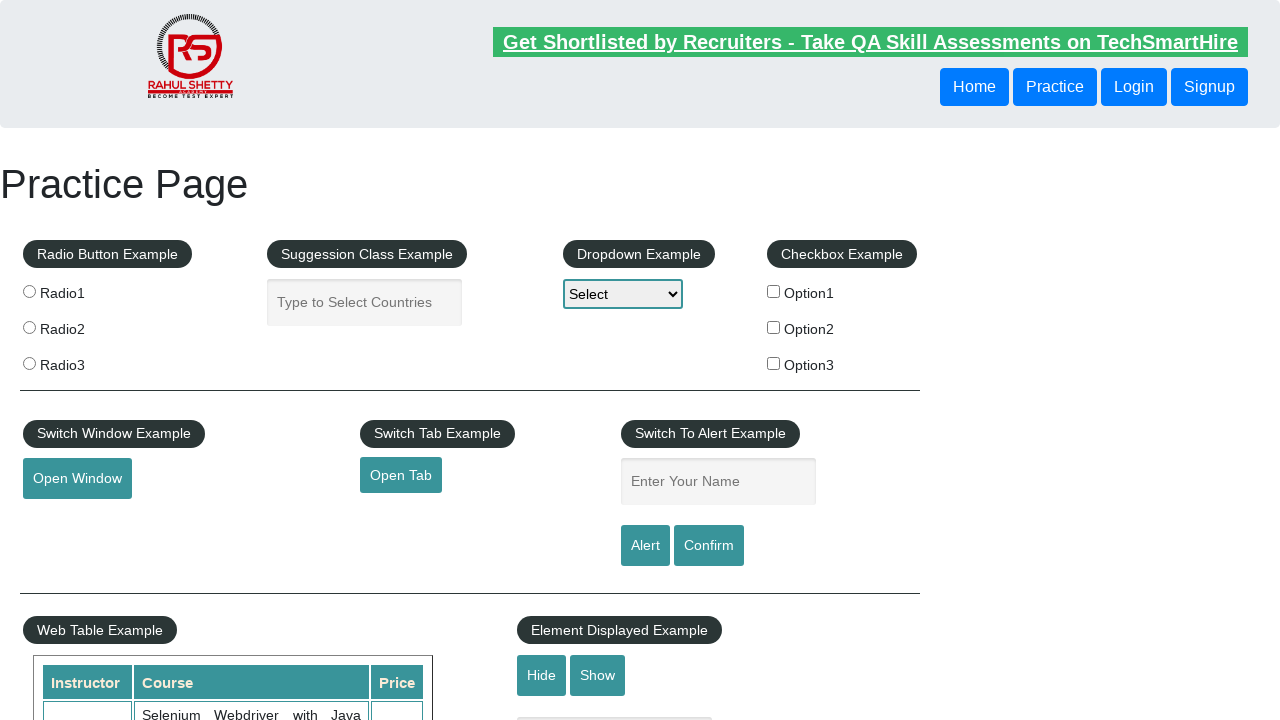